Tests pressing the tab key without targeting a specific element first, using keyboard action, and verifies the page displays the correct key press result.

Starting URL: http://the-internet.herokuapp.com/key_presses

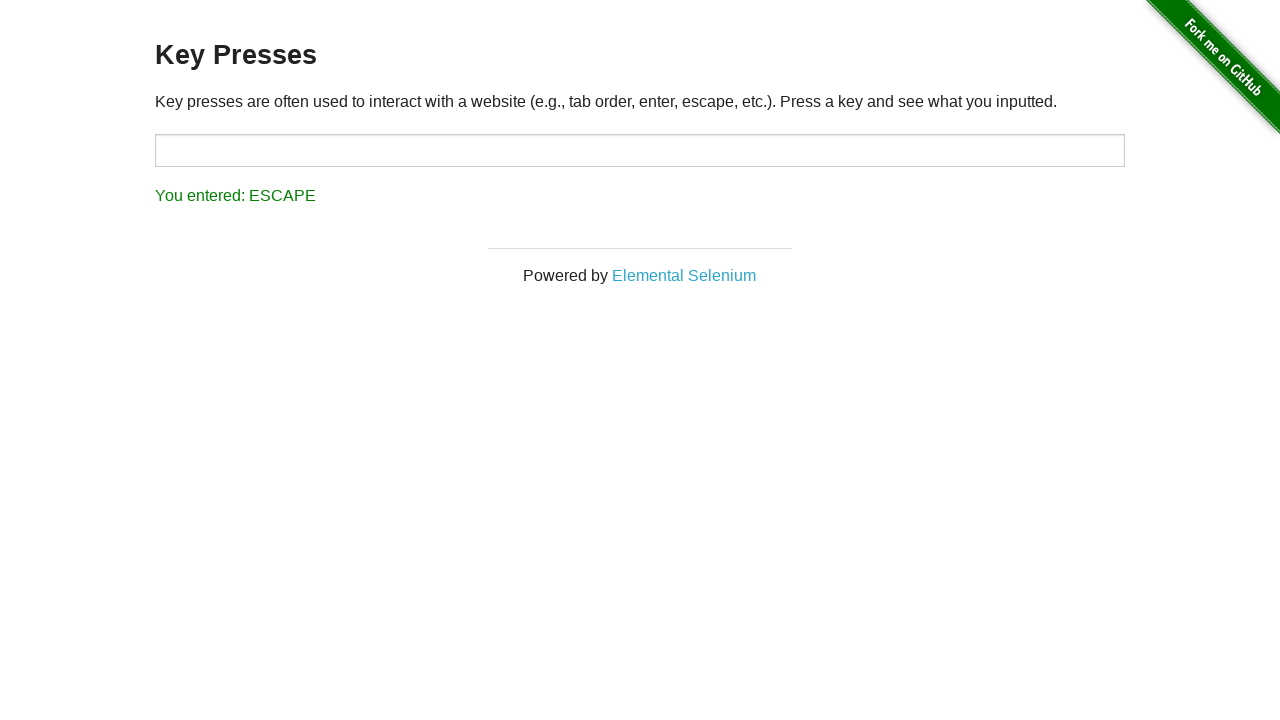

Pressed Tab key without targeting a specific element
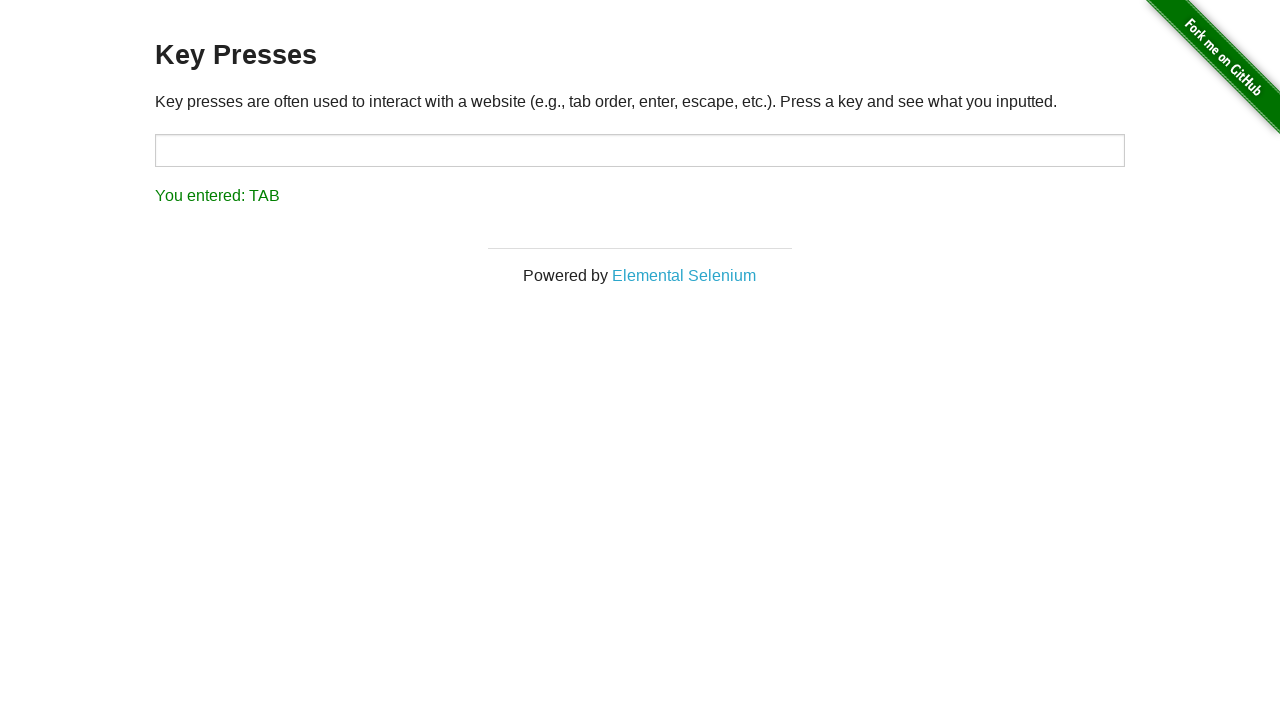

Result element loaded on the page
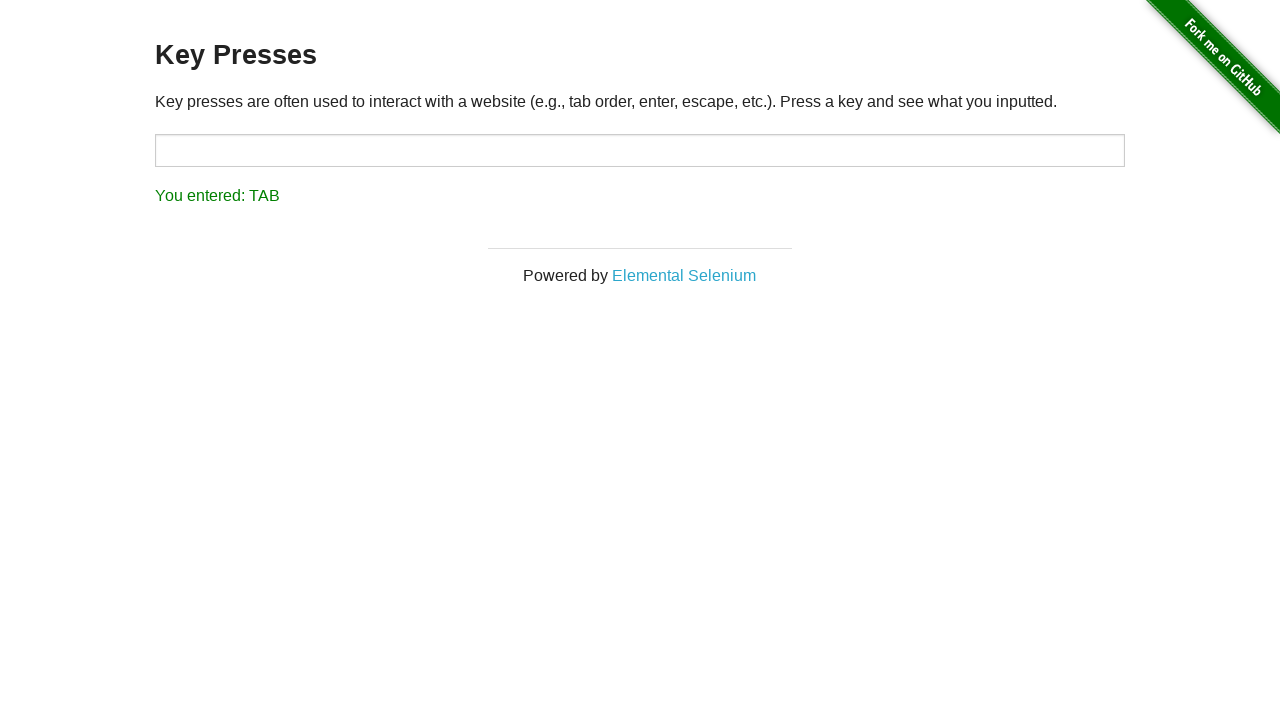

Retrieved result text content
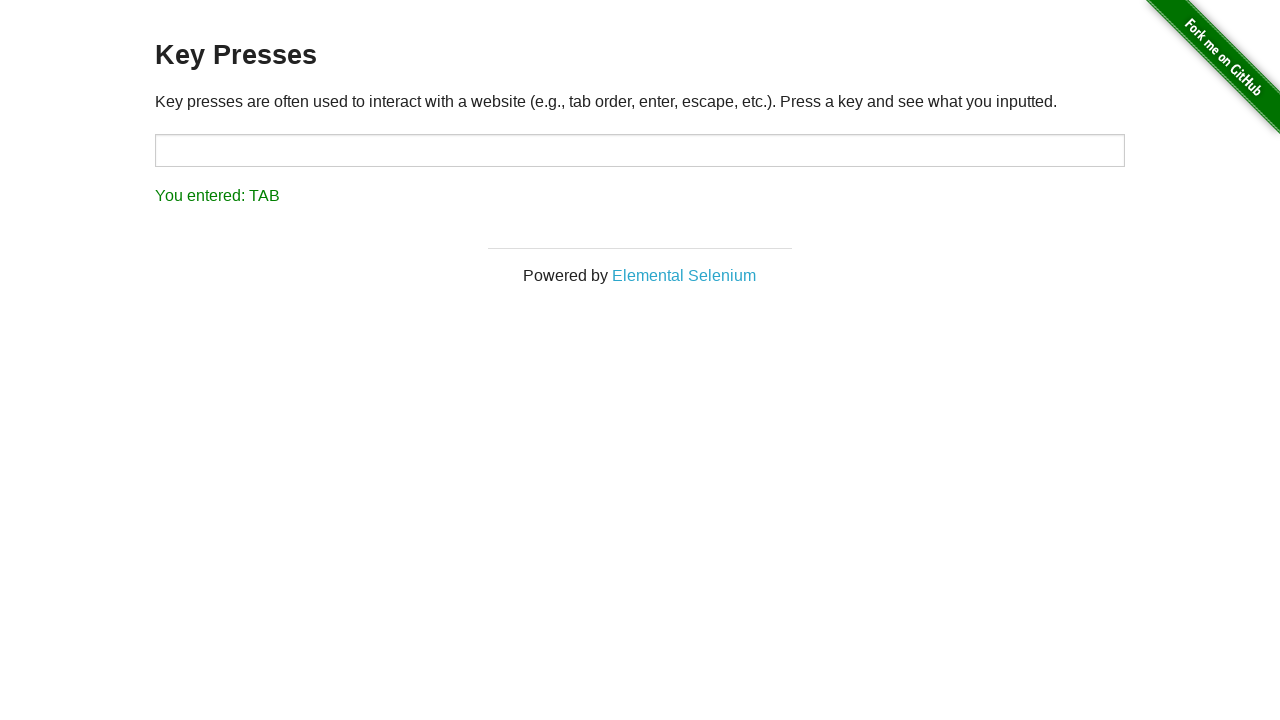

Verified result text displays 'You entered: TAB'
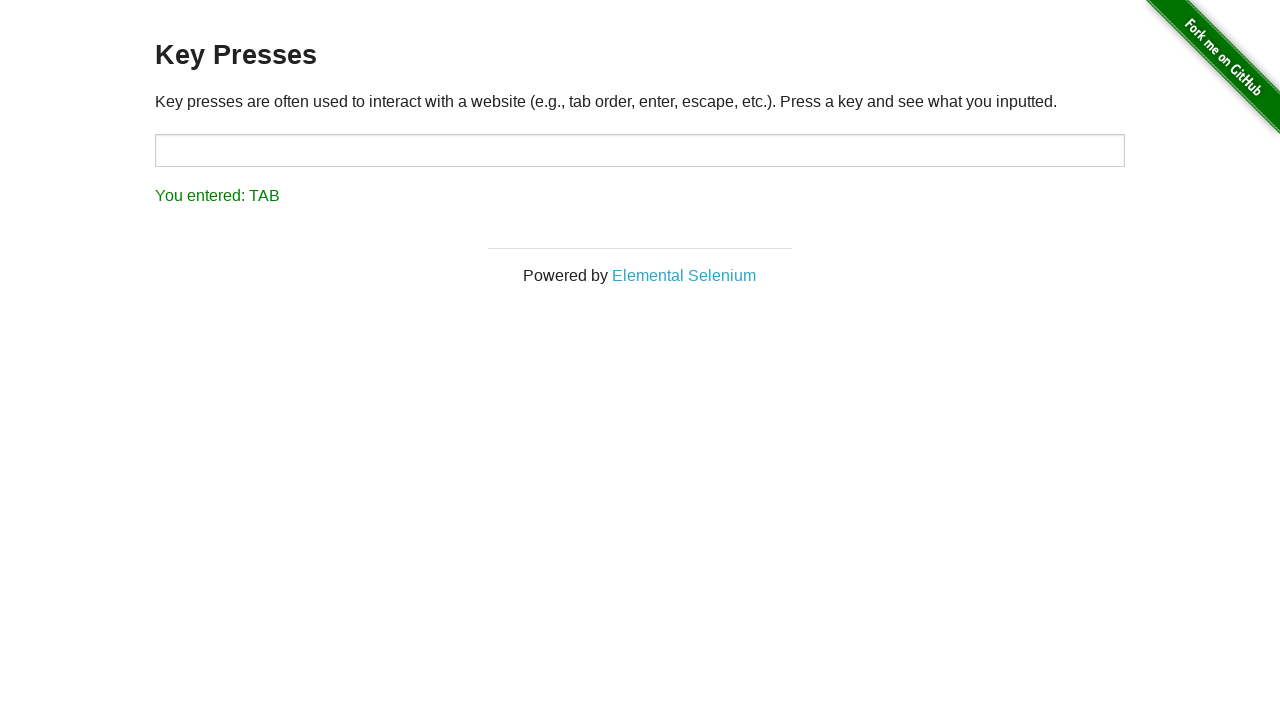

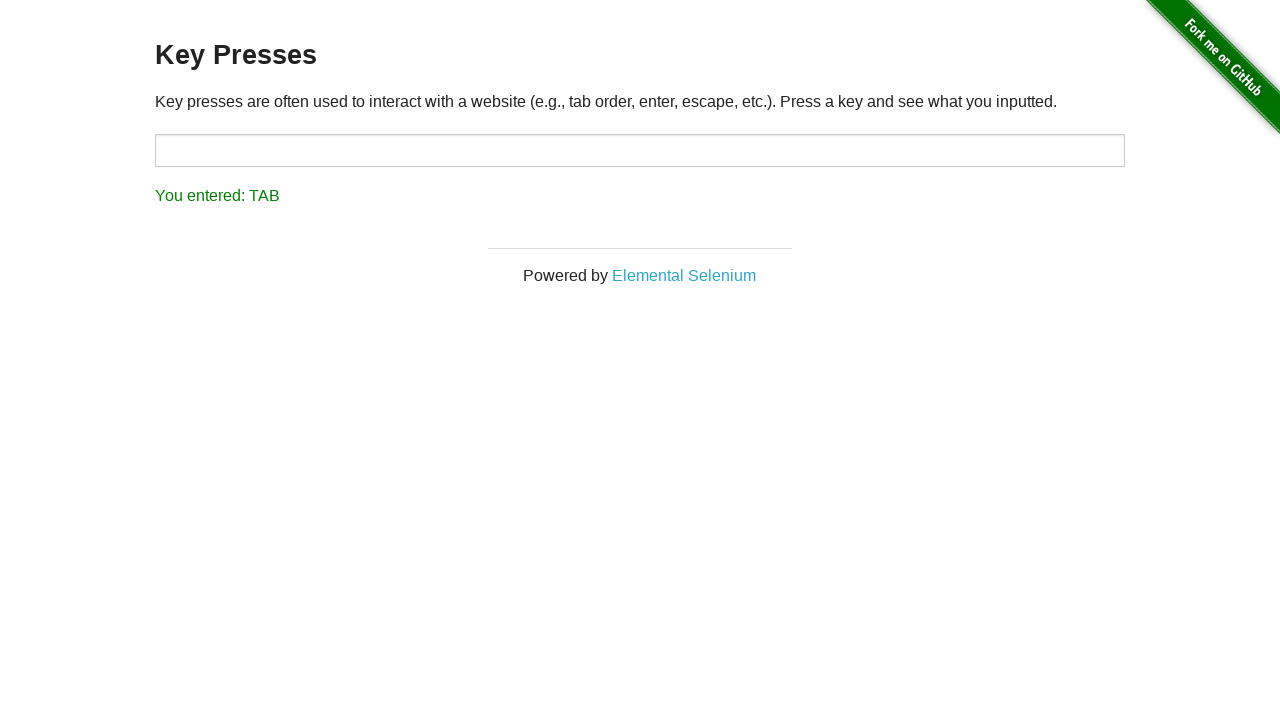